Tests filling valid data in the last name input field

Starting URL: https://demoqa.com/automation-practice-form

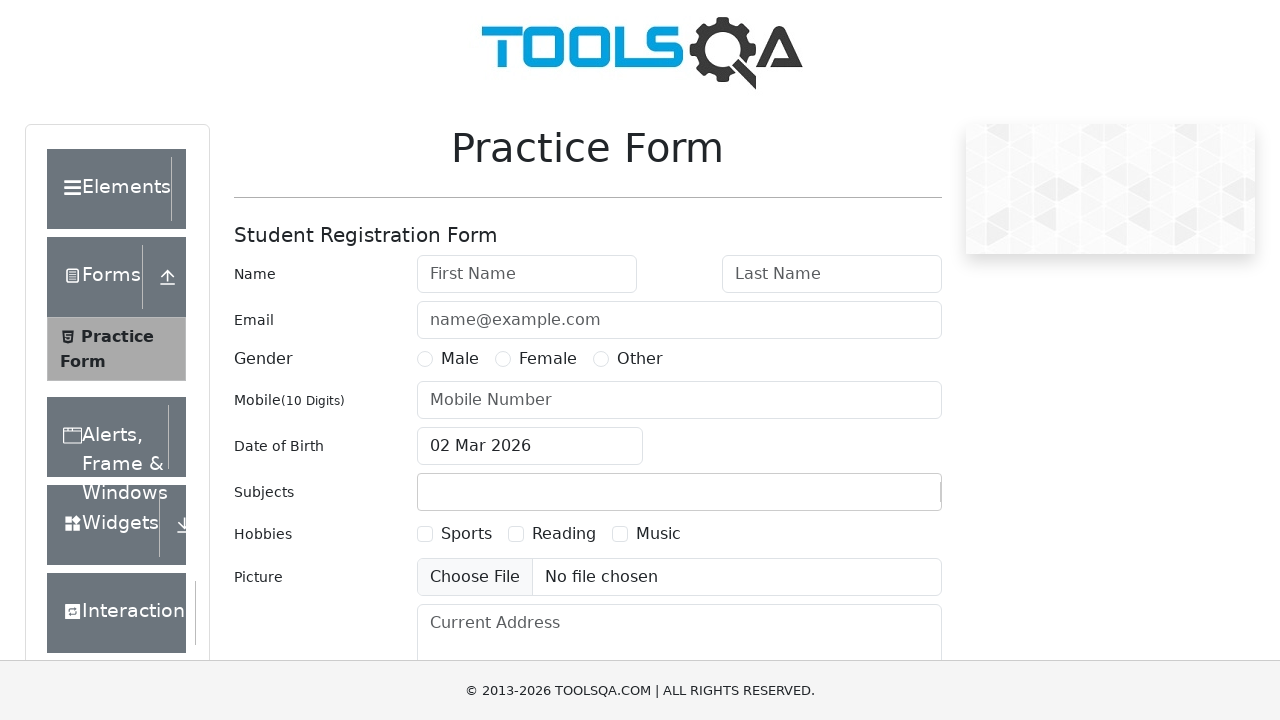

Clicked on last name input field at (832, 274) on #lastName
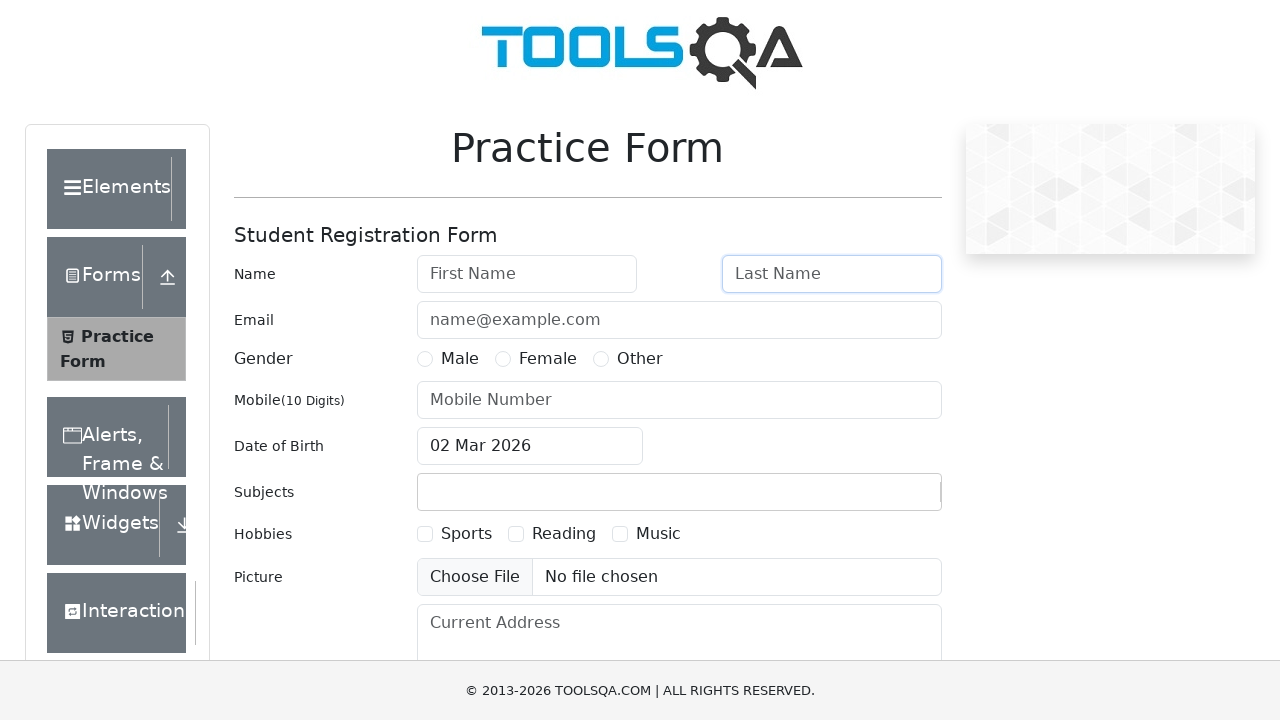

Cleared last name input field on #lastName
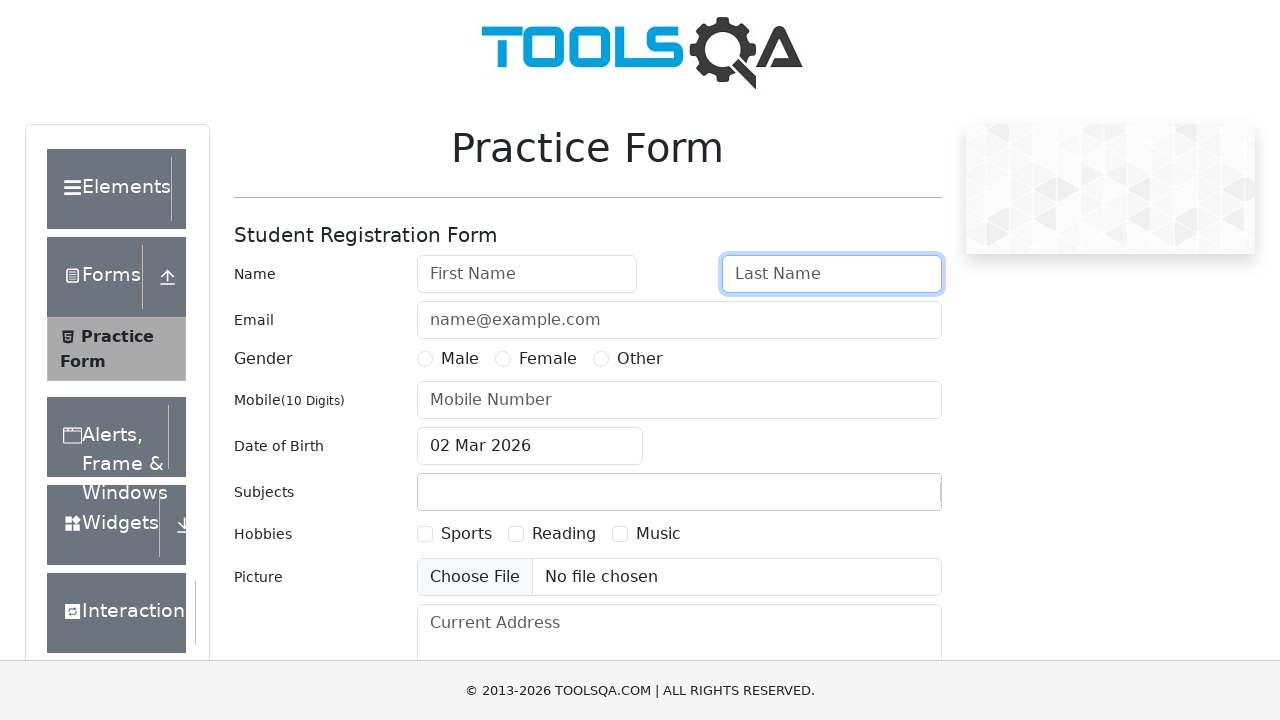

Filled last name input field with 'Haran' on #lastName
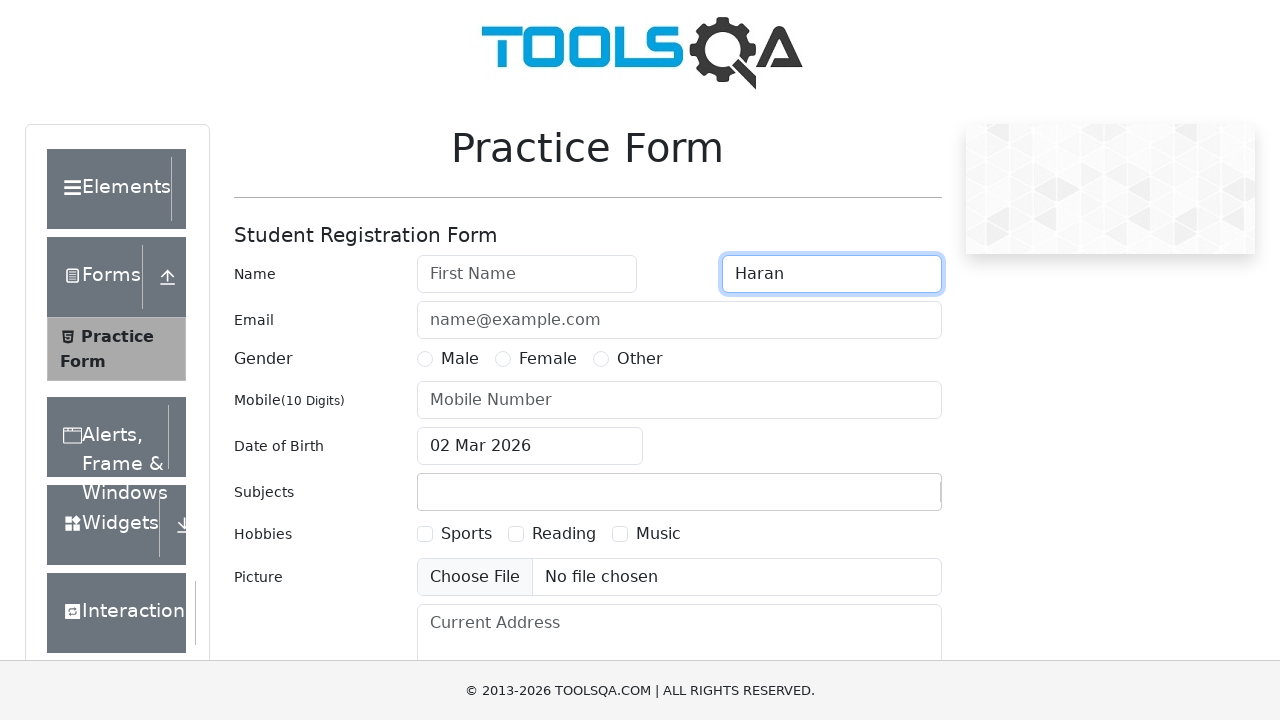

Verified last name input field contains 'Haran'
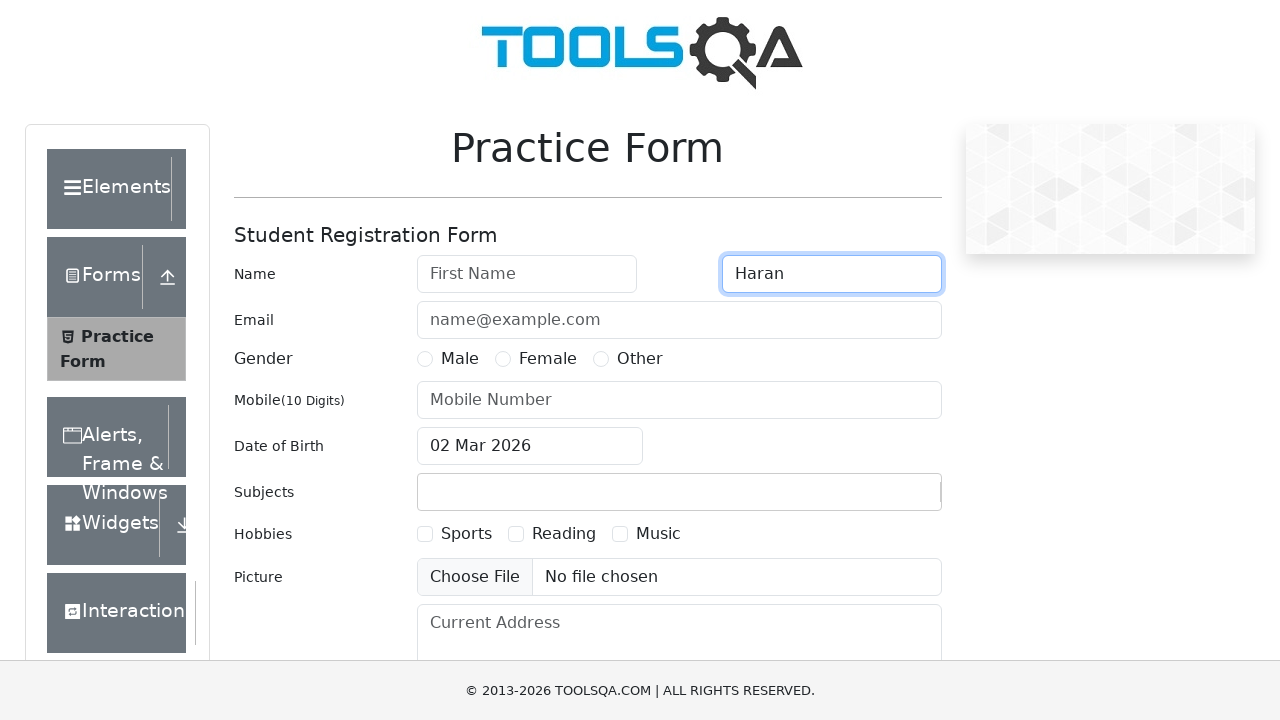

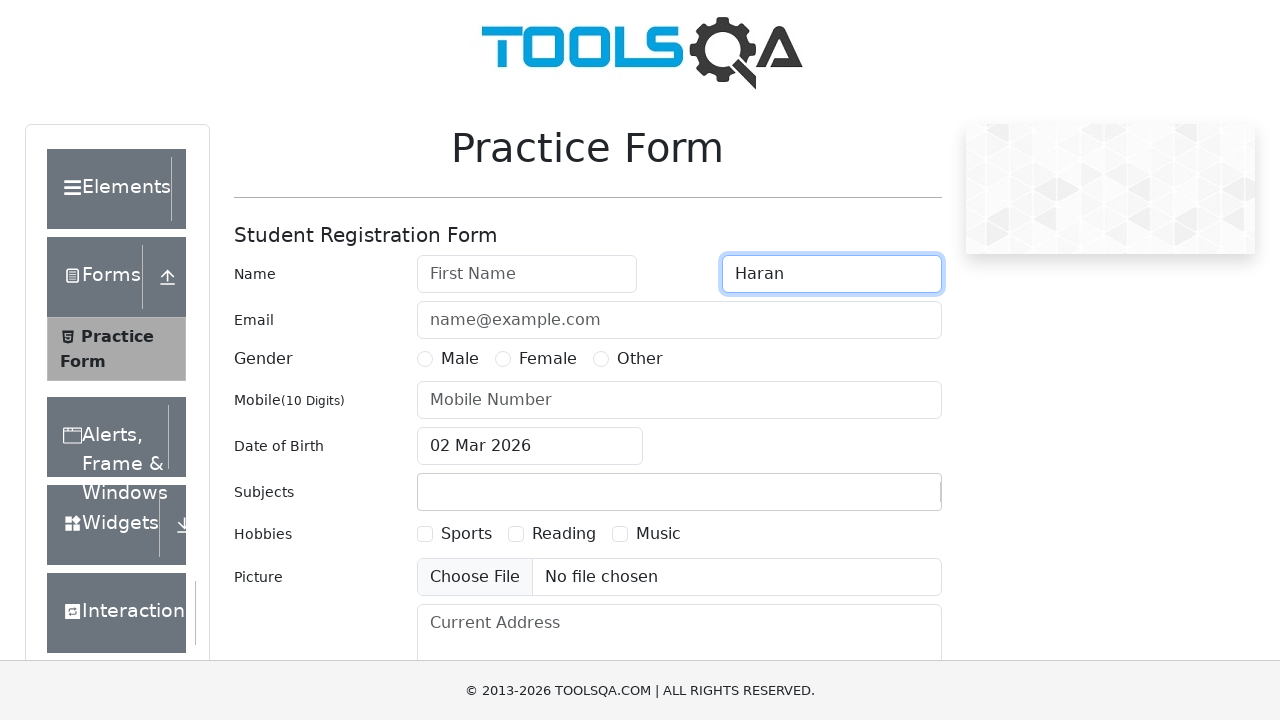